Tests e-commerce functionality by searching for products containing "ca", adding Cashews to cart, and proceeding through checkout to place an order.

Starting URL: https://rahulshettyacademy.com/seleniumPractise/#/

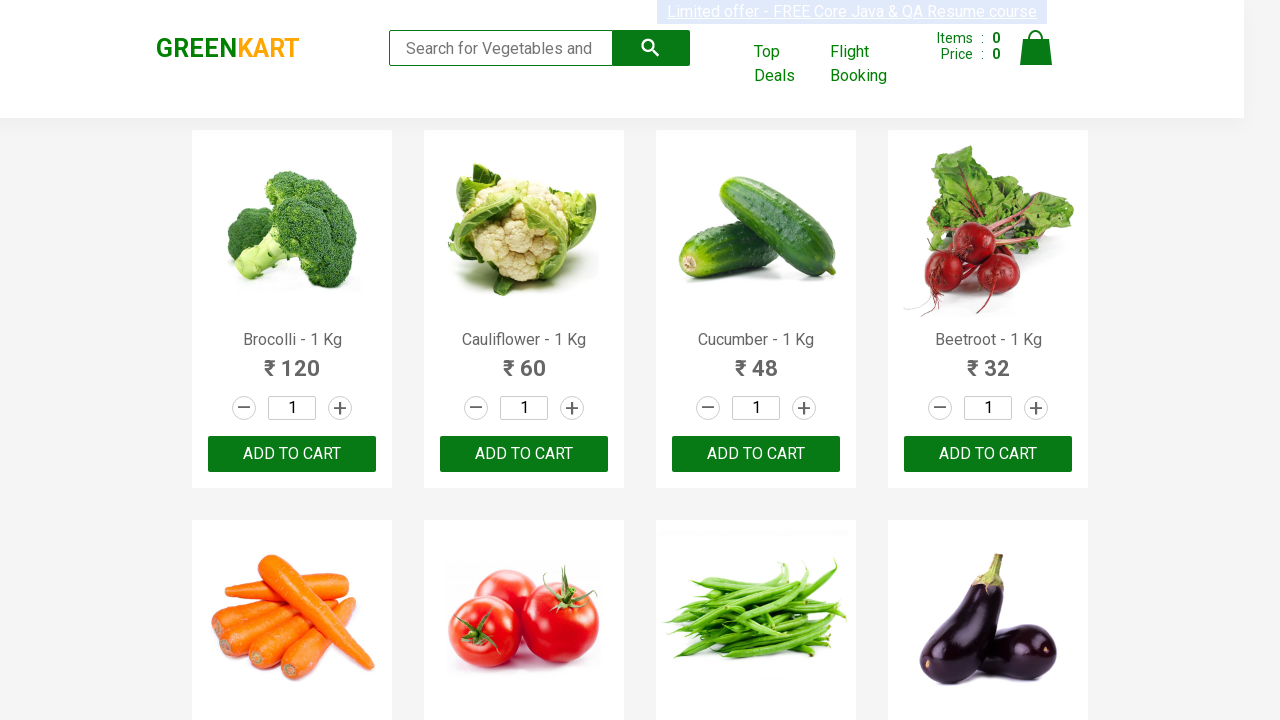

Filled search box with 'ca' to find products on .search-keyword
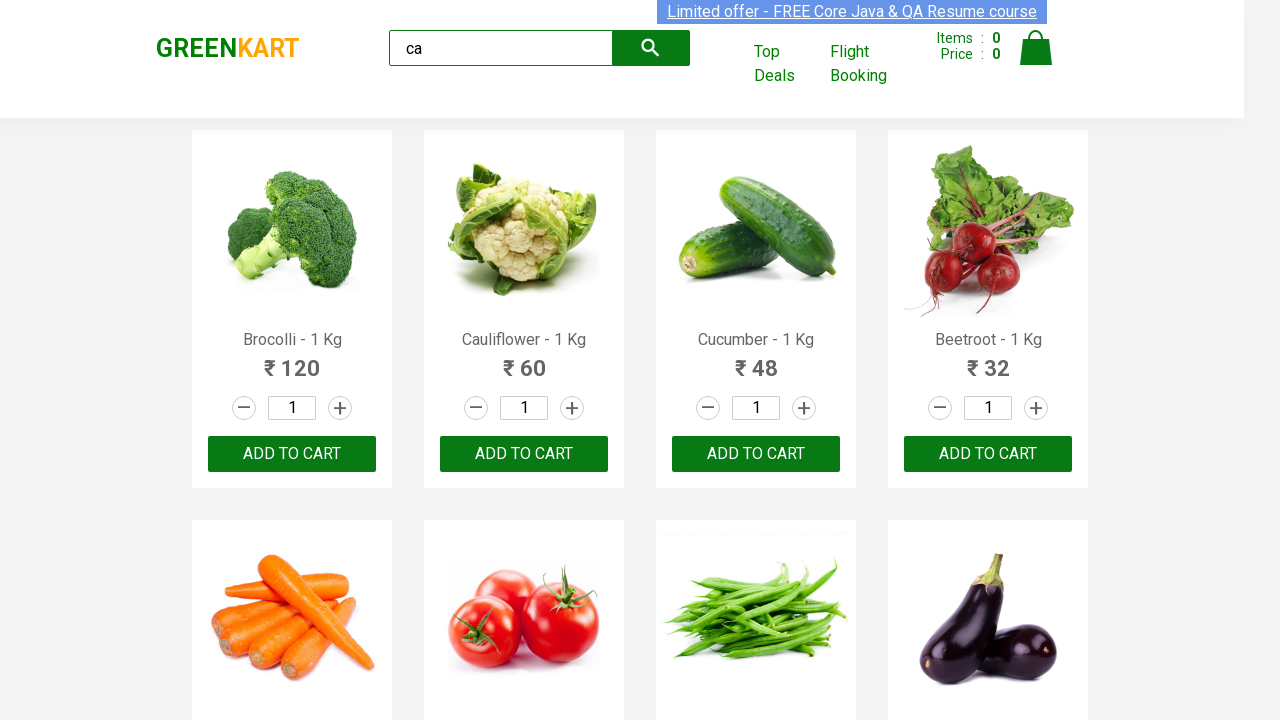

Waited for search results to load
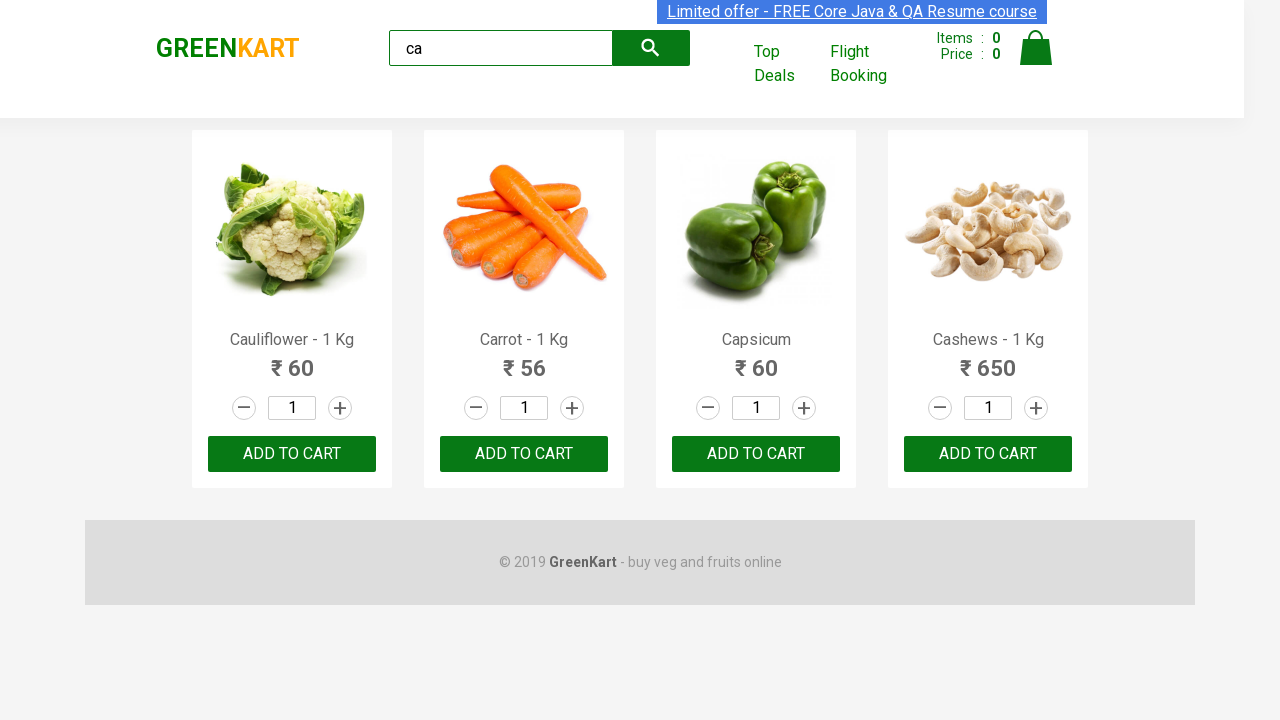

Located all products on the page
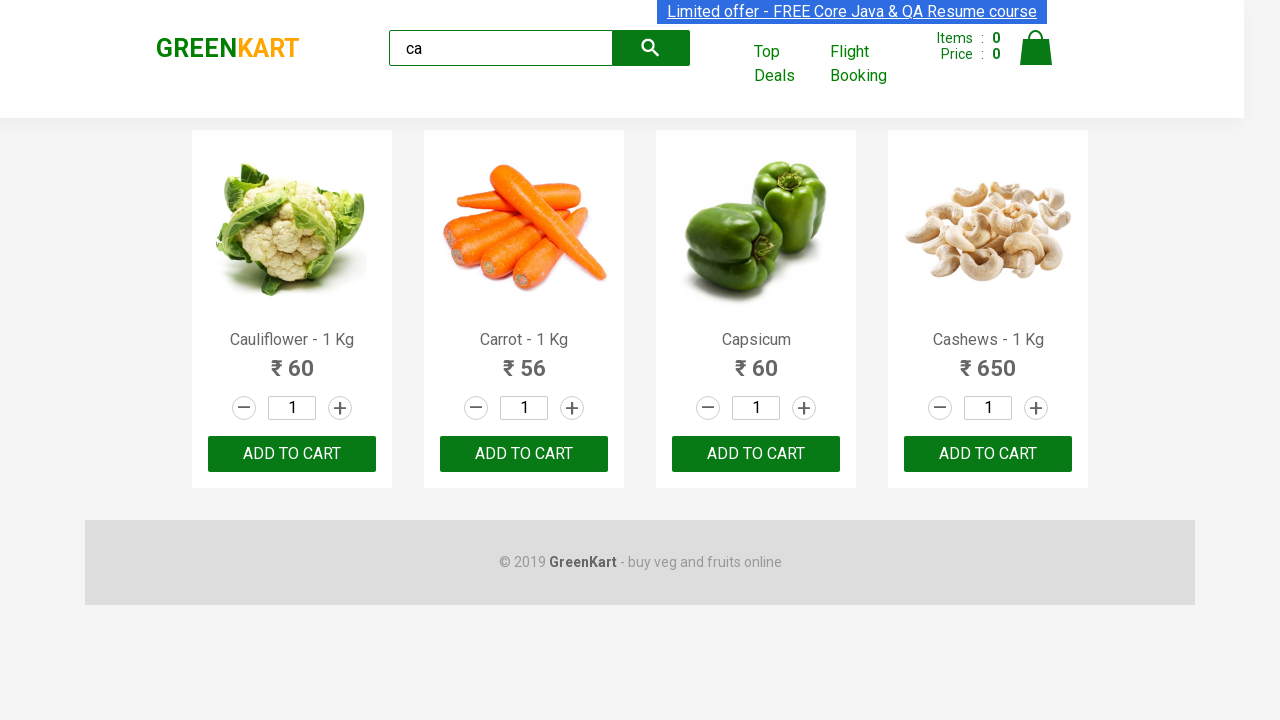

Found Cashews product and clicked Add to Cart button at (988, 454) on .products .product >> nth=3 >> button
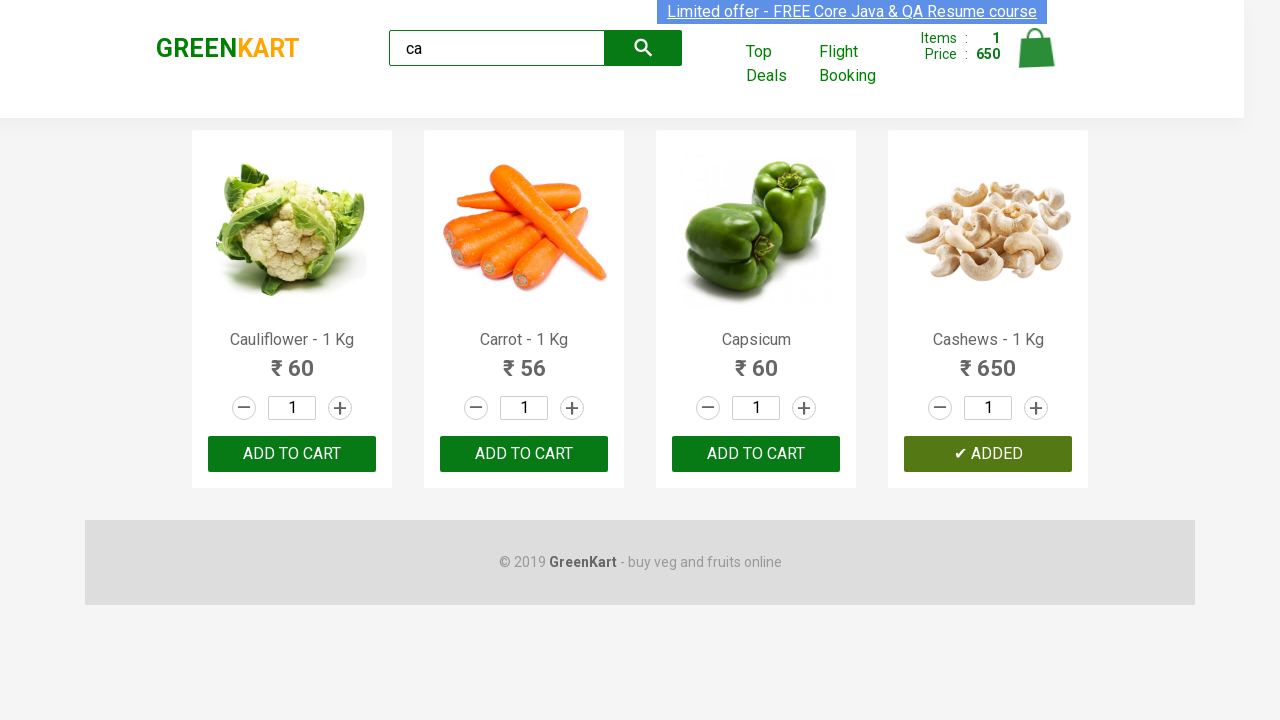

Clicked on cart icon to view shopping cart at (1036, 48) on .cart-icon > img
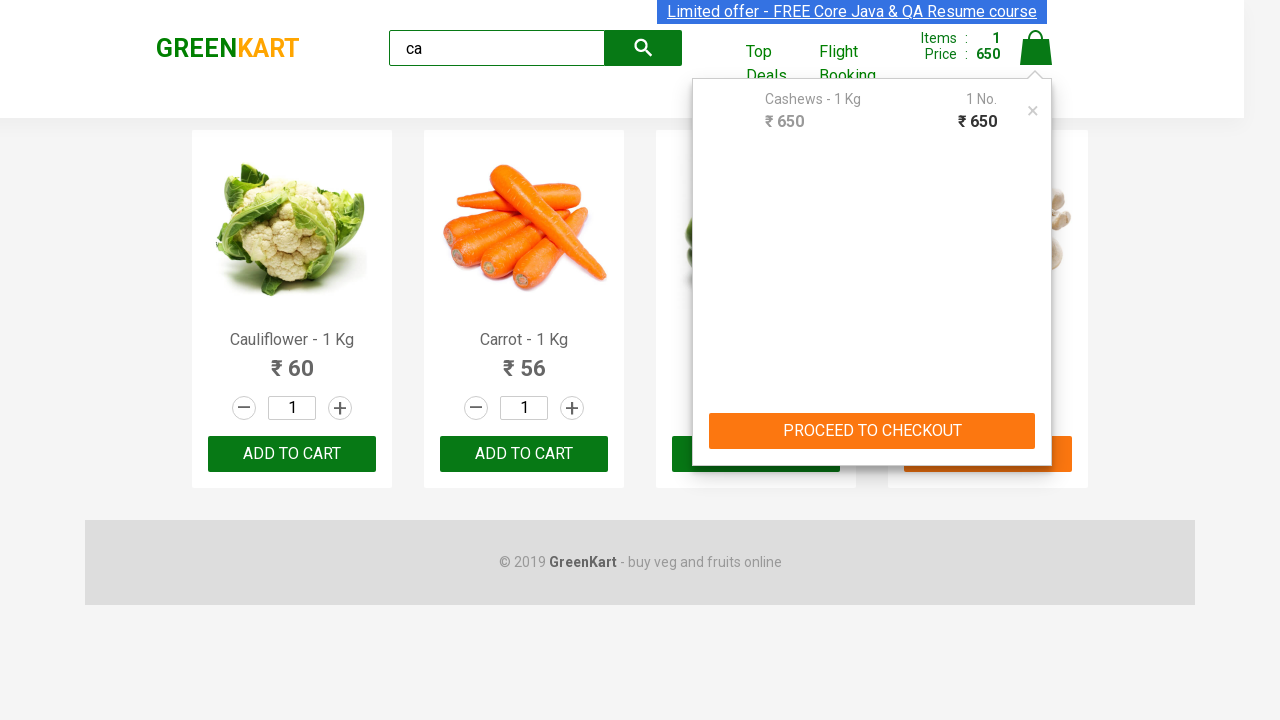

Clicked PROCEED TO CHECKOUT button at (872, 431) on text=PROCEED TO CHECKOUT
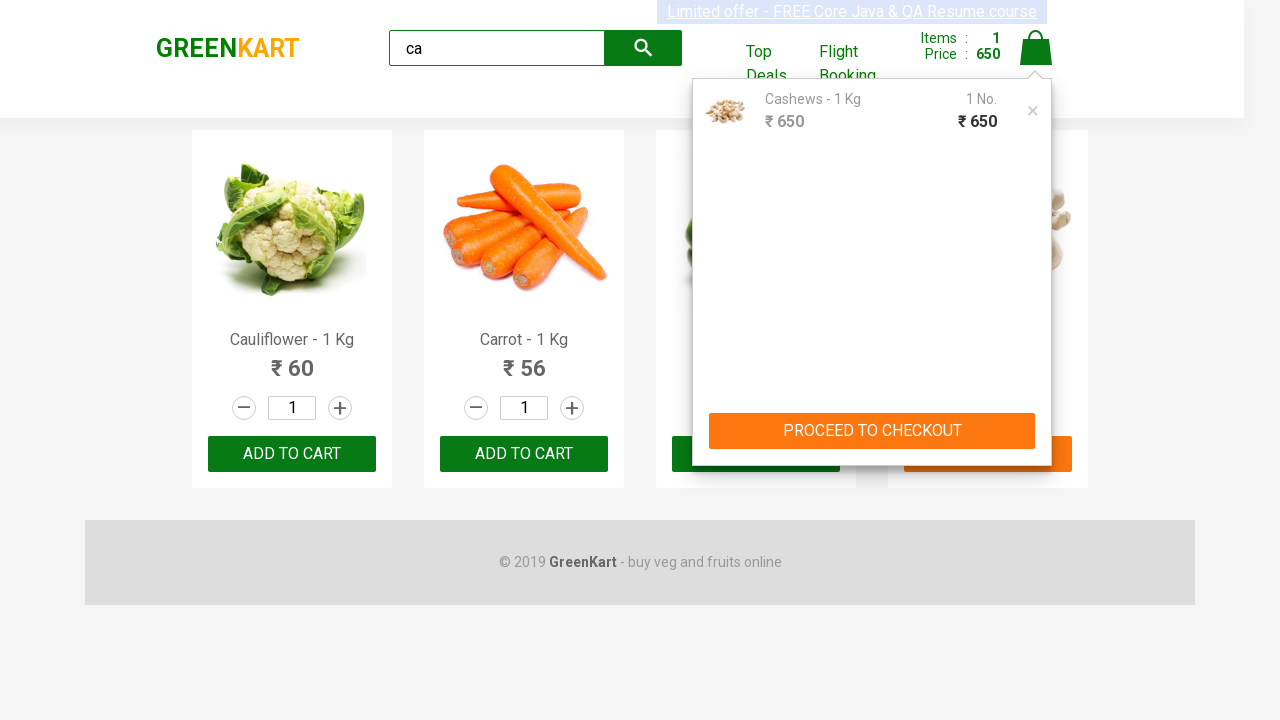

Clicked Place Order button to complete the purchase at (1036, 420) on text=Place Order
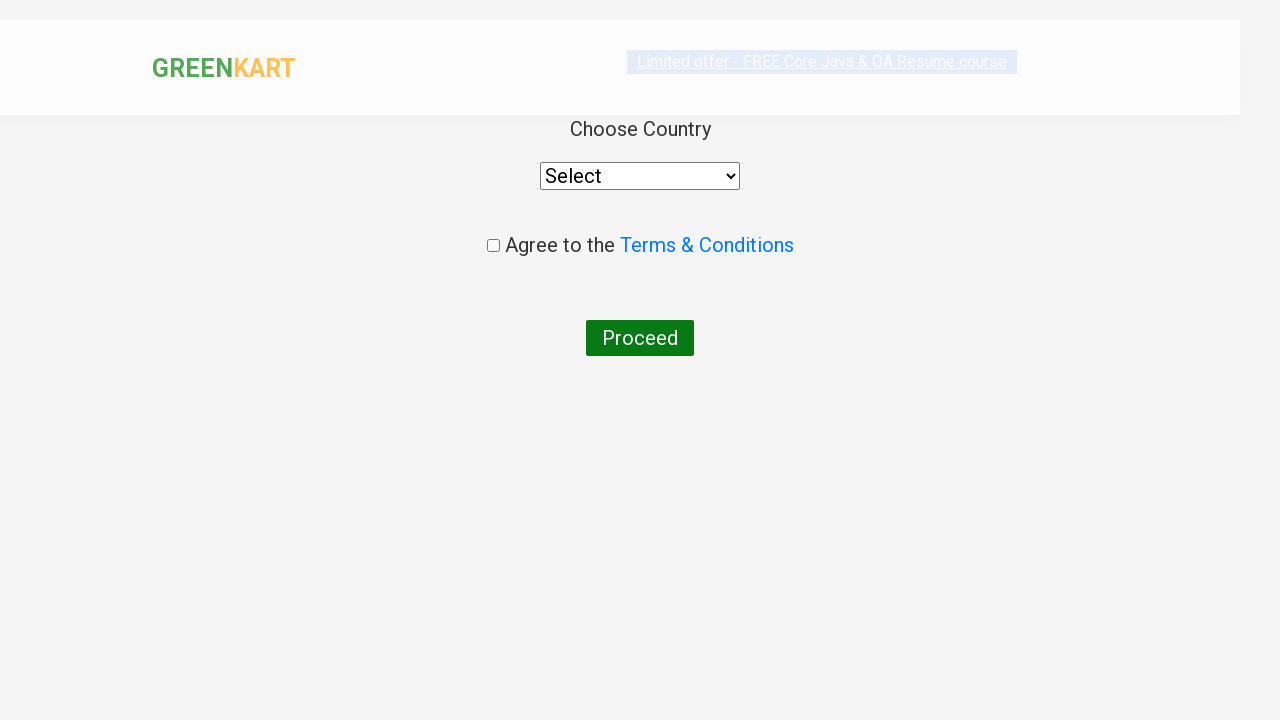

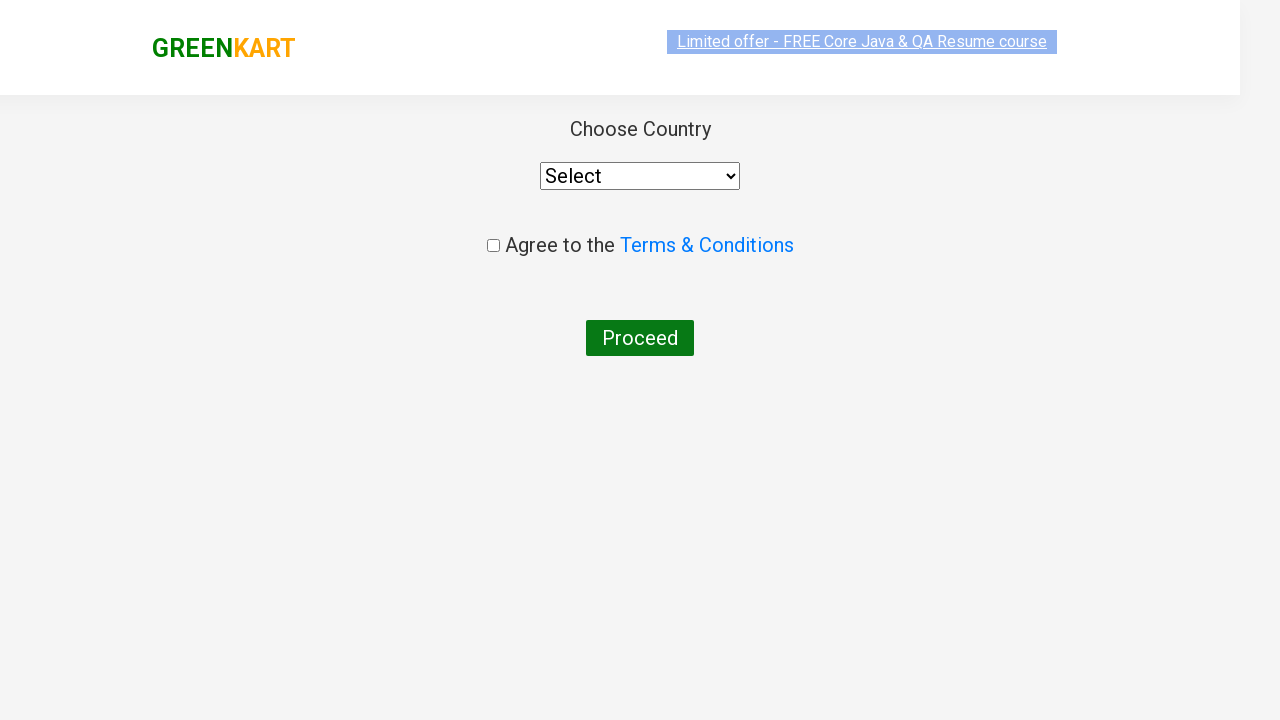